Verifies the home page title and navigates to the About Us page

Starting URL: https://training-support.net

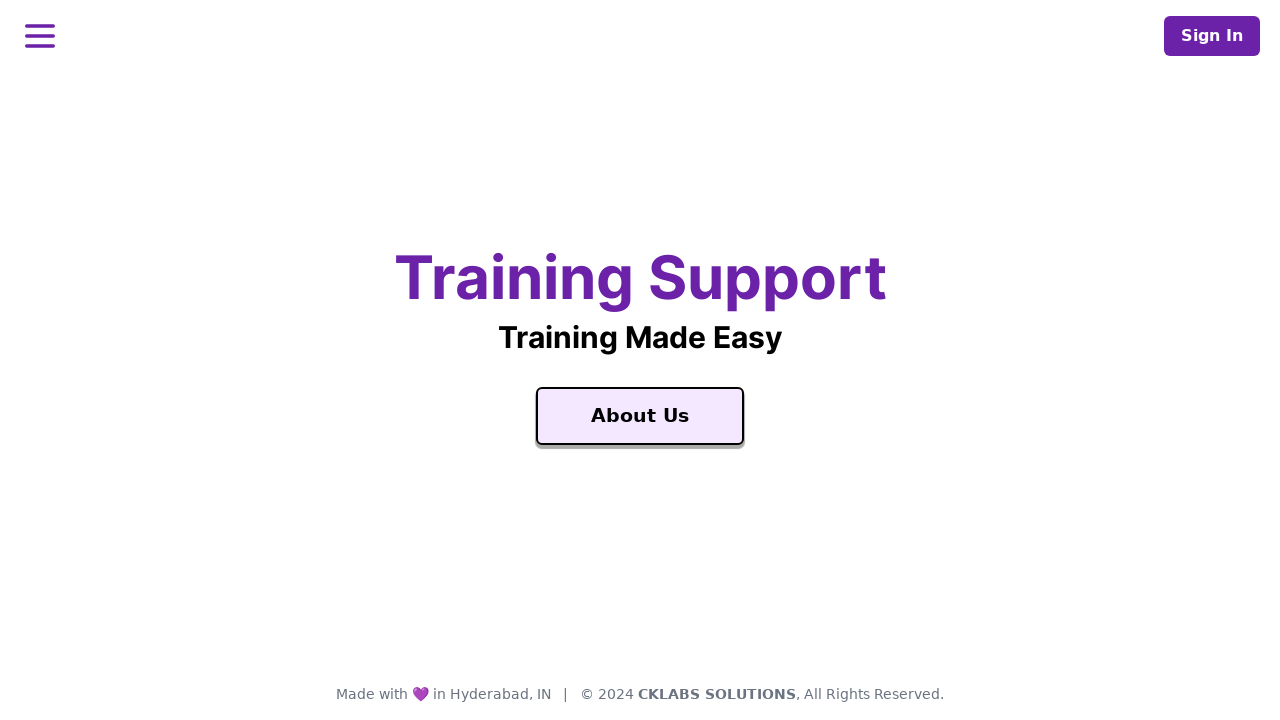

Verified home page title is 'Training Support'
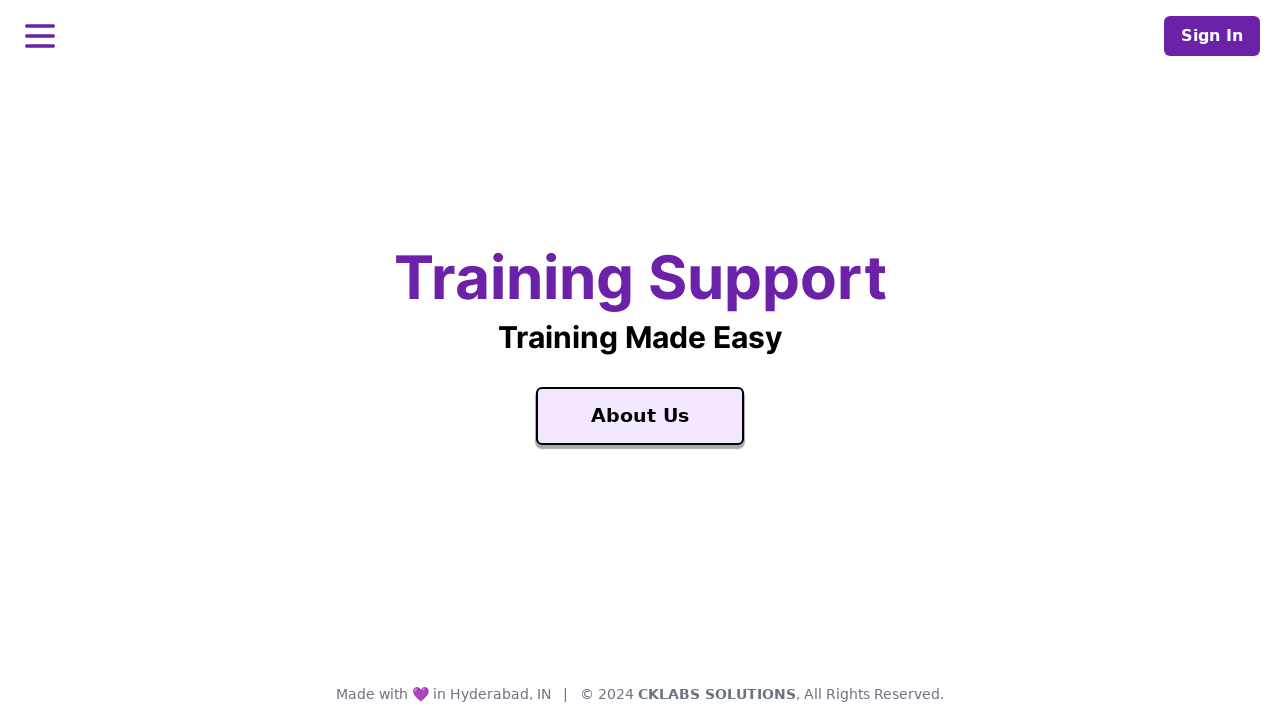

Clicked on About Us link at (640, 416) on text=About Us
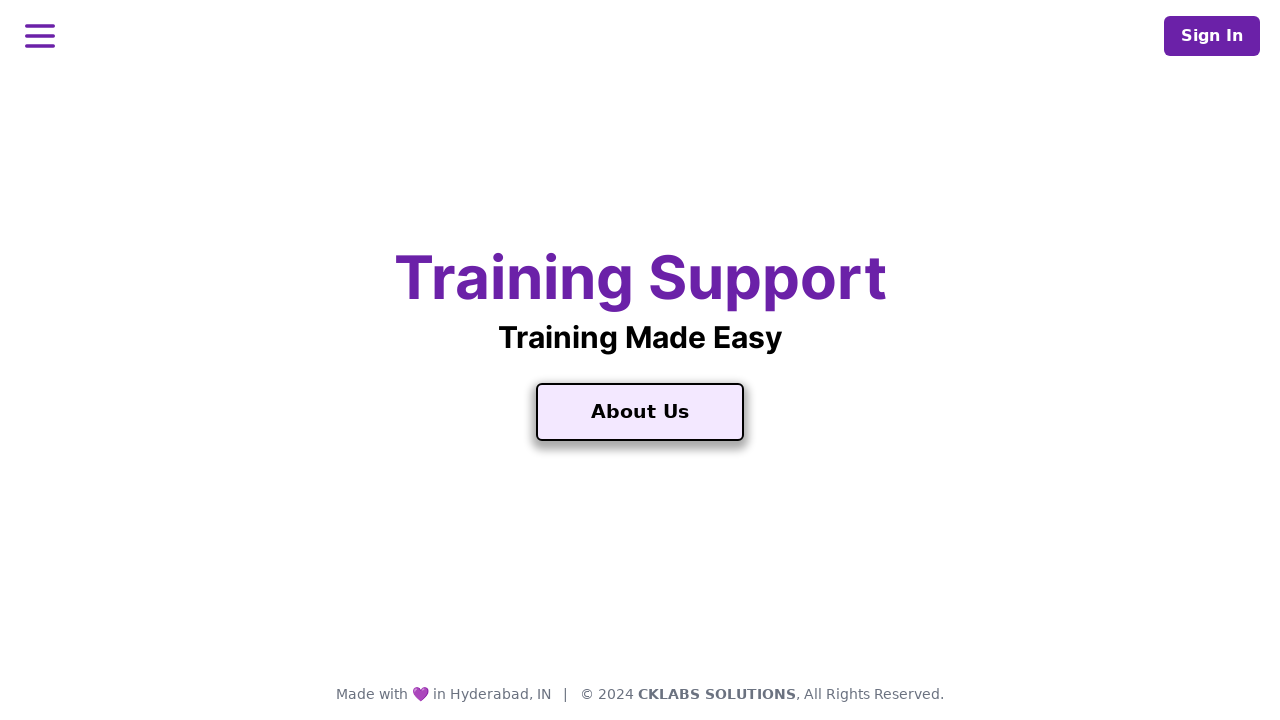

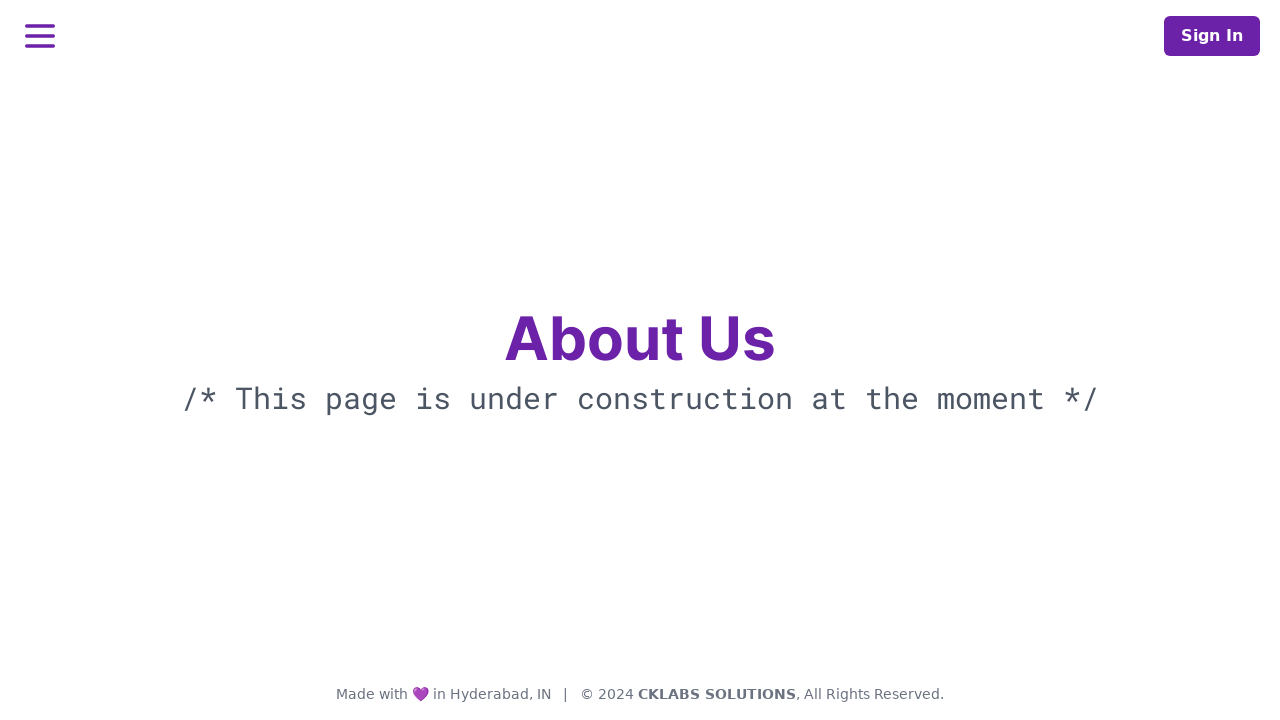